Tests multiple color autocomplete functionality by entering multiple colors (Red, Blue, Green) into the multi-select autocomplete field

Starting URL: https://demoqa.com/auto-complete

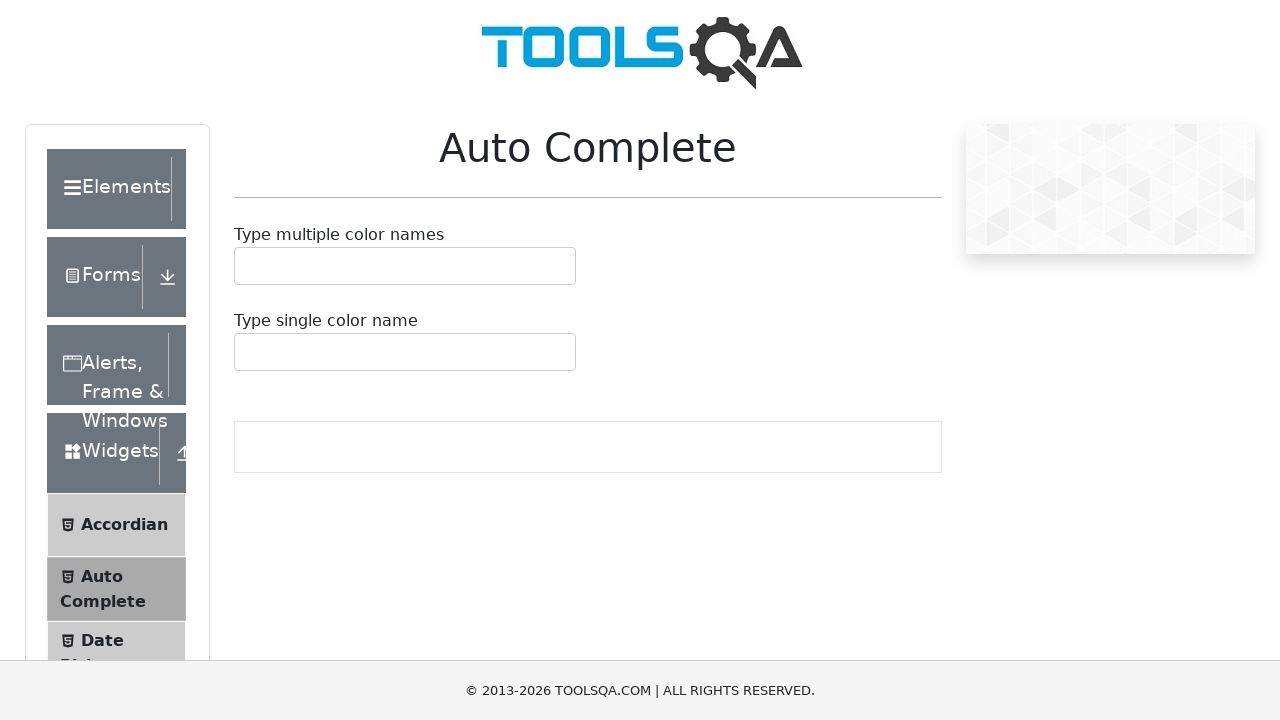

Filled multi-select autocomplete field with 'Red' on #autoCompleteMultipleInput
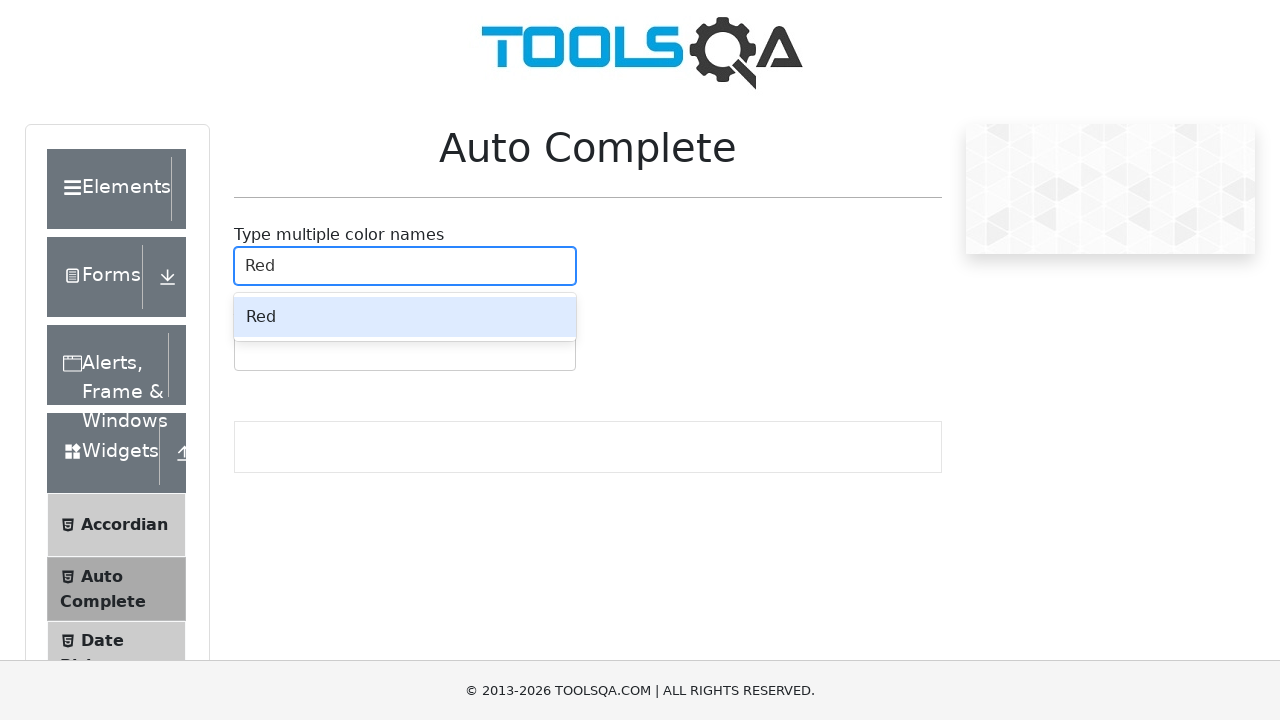

Autocomplete menu appeared for 'Red'
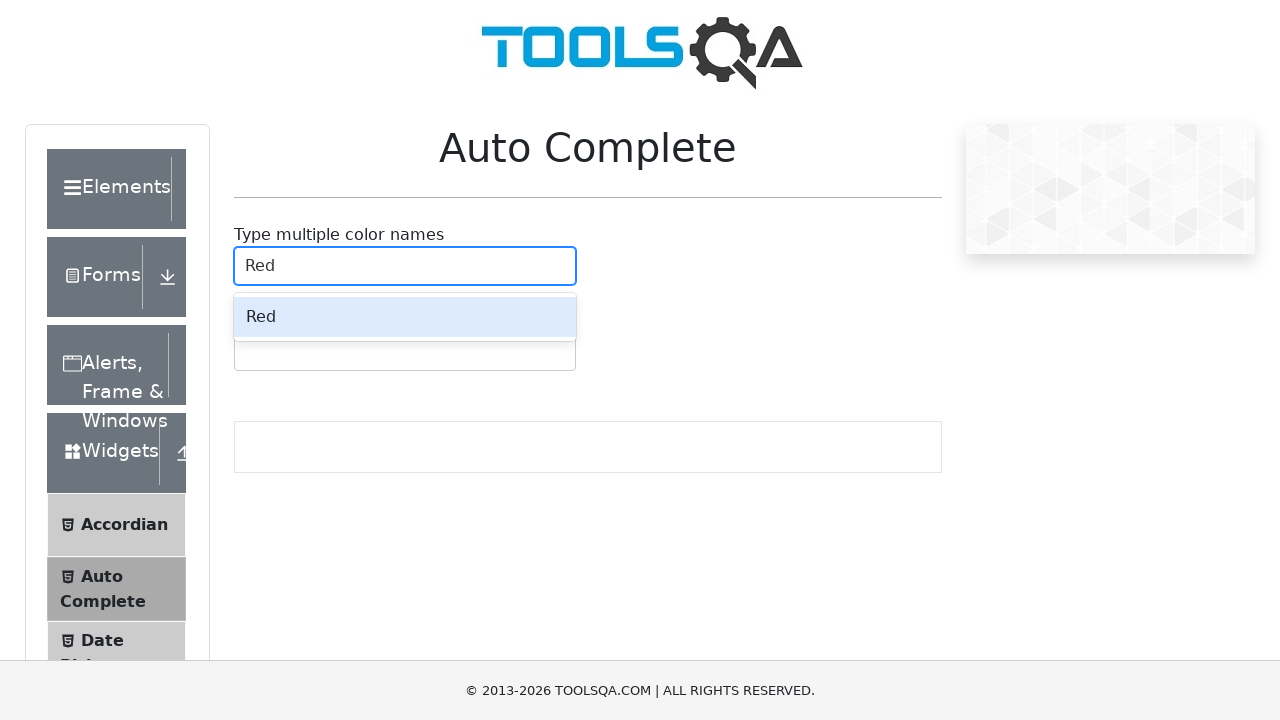

Selected 'Red' from autocomplete suggestions at (405, 317) on .auto-complete__option >> text=Red
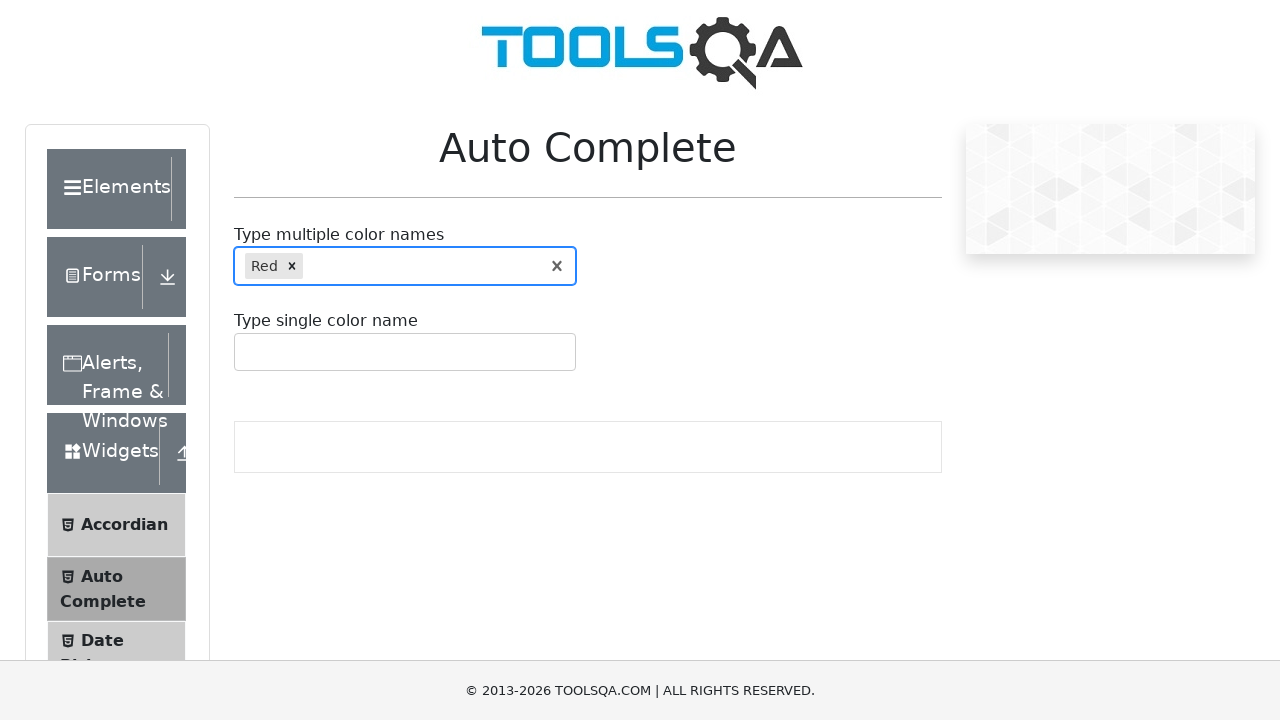

Filled multi-select autocomplete field with 'Blue' on #autoCompleteMultipleInput
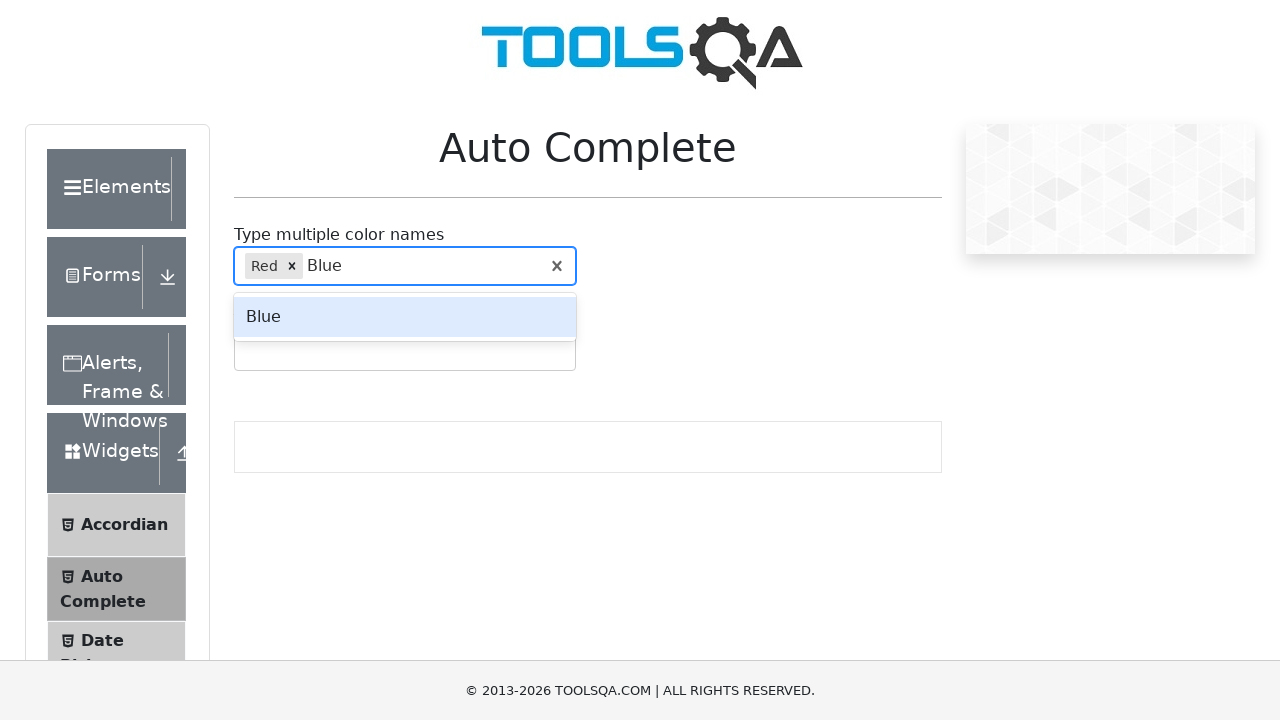

Autocomplete menu appeared for 'Blue'
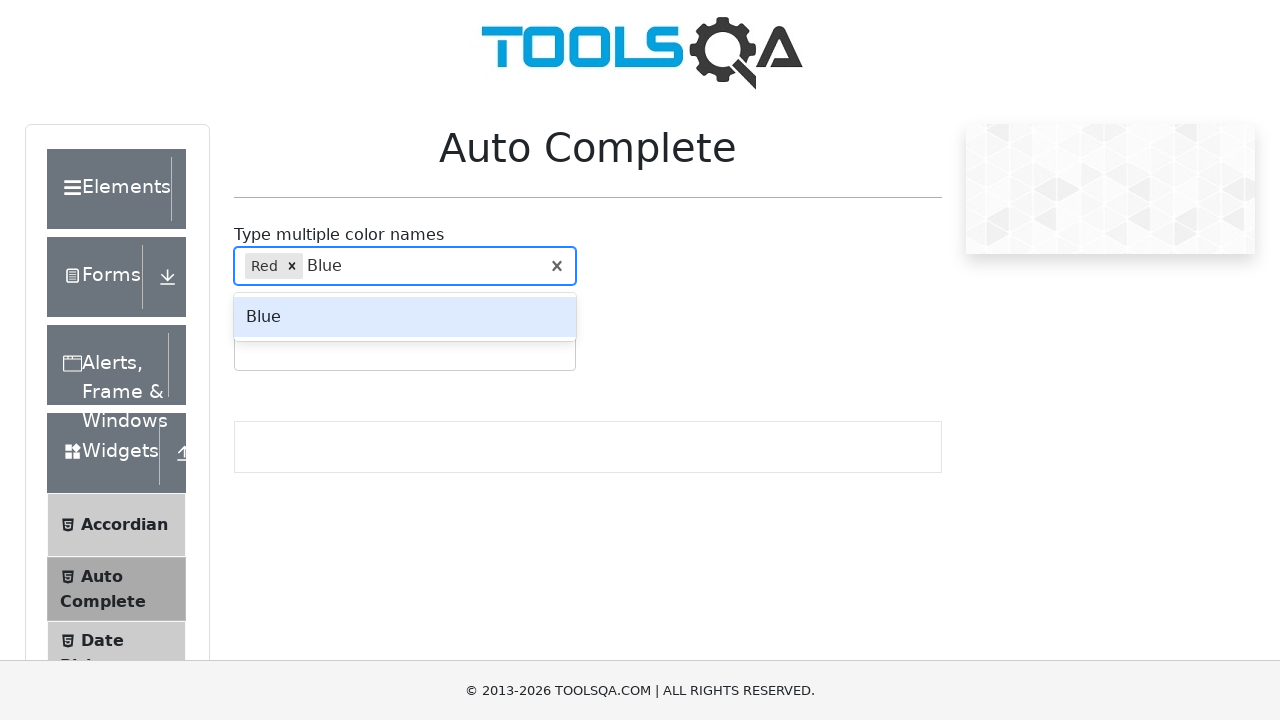

Selected 'Blue' from autocomplete suggestions at (405, 317) on .auto-complete__option >> text=Blue
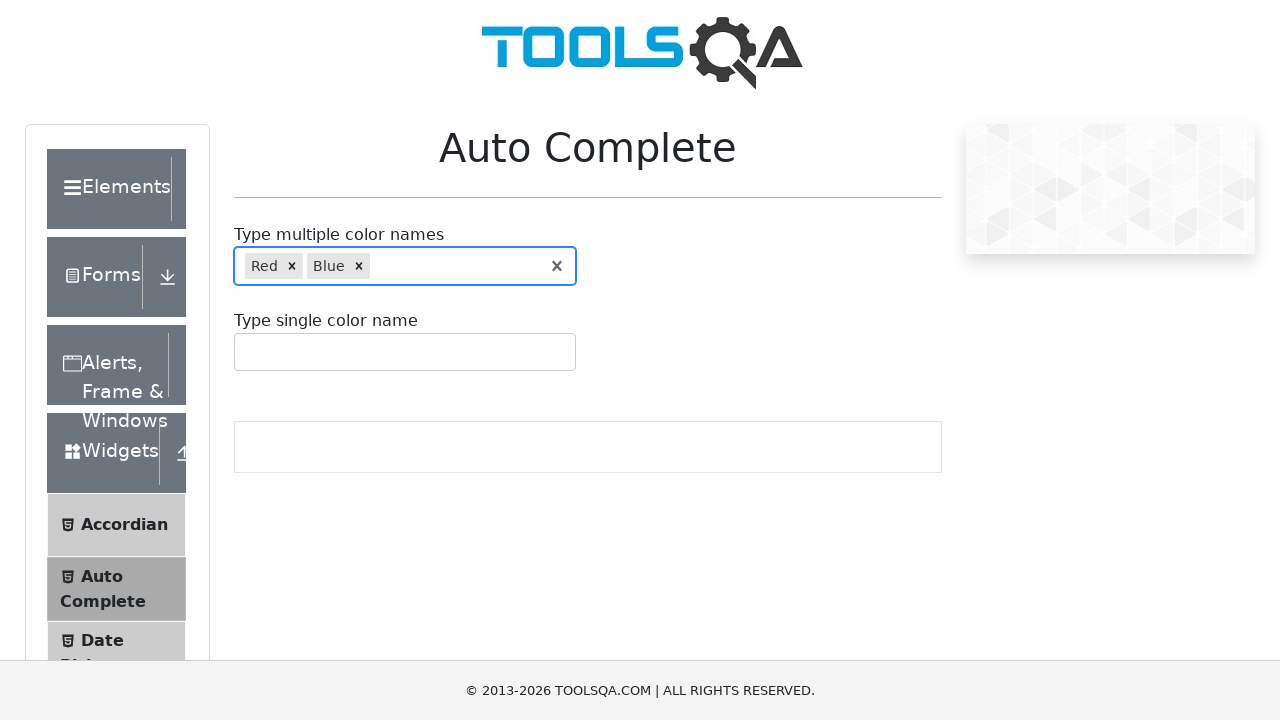

Filled multi-select autocomplete field with 'Green' on #autoCompleteMultipleInput
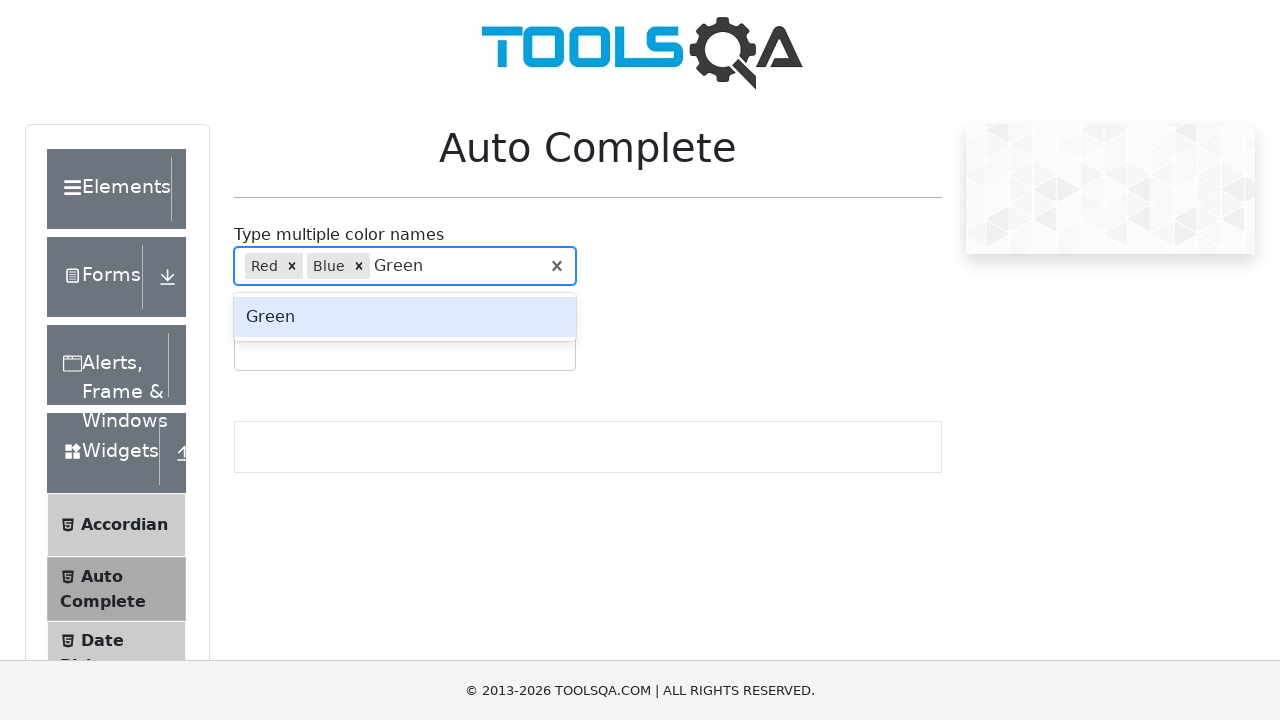

Autocomplete menu appeared for 'Green'
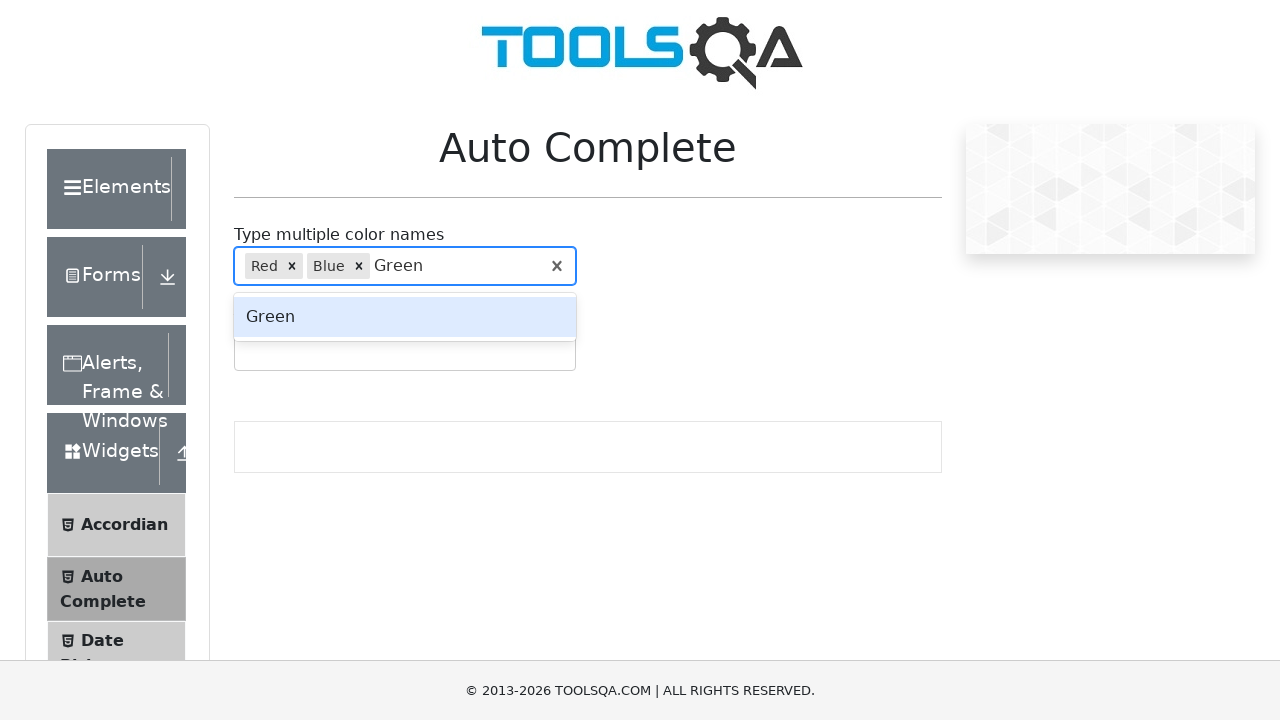

Selected 'Green' from autocomplete suggestions at (405, 317) on .auto-complete__option >> text=Green
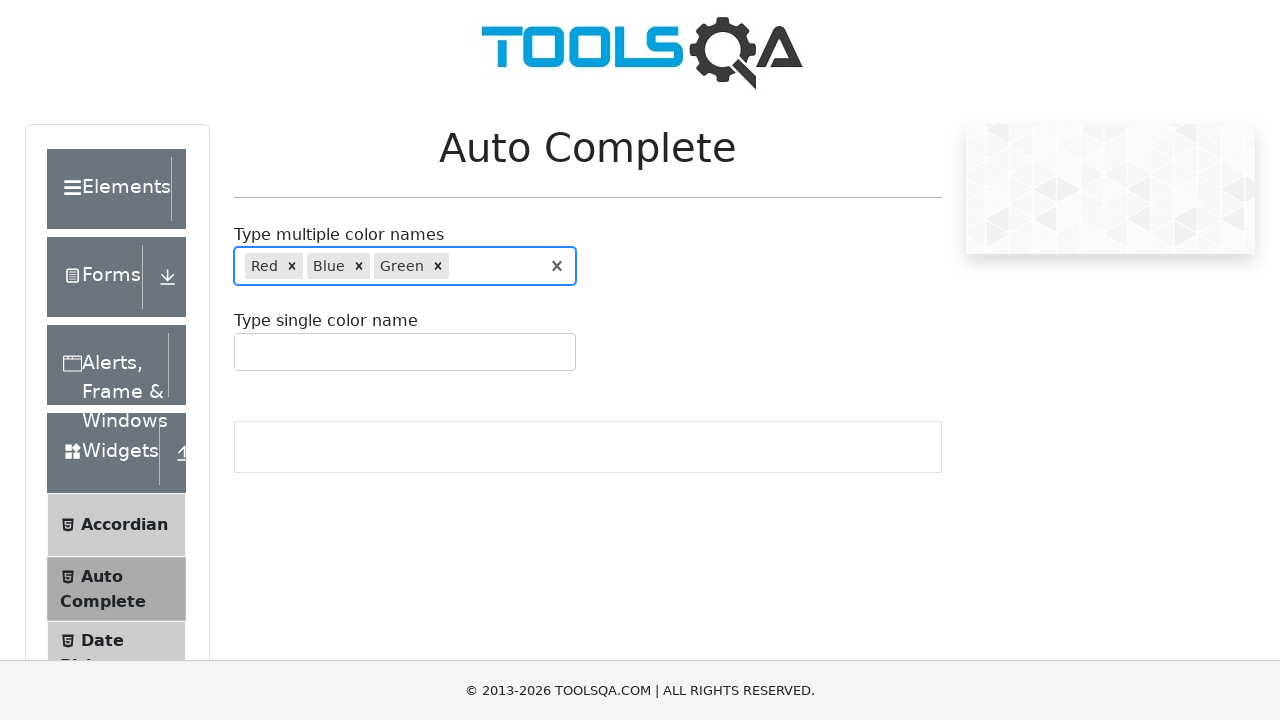

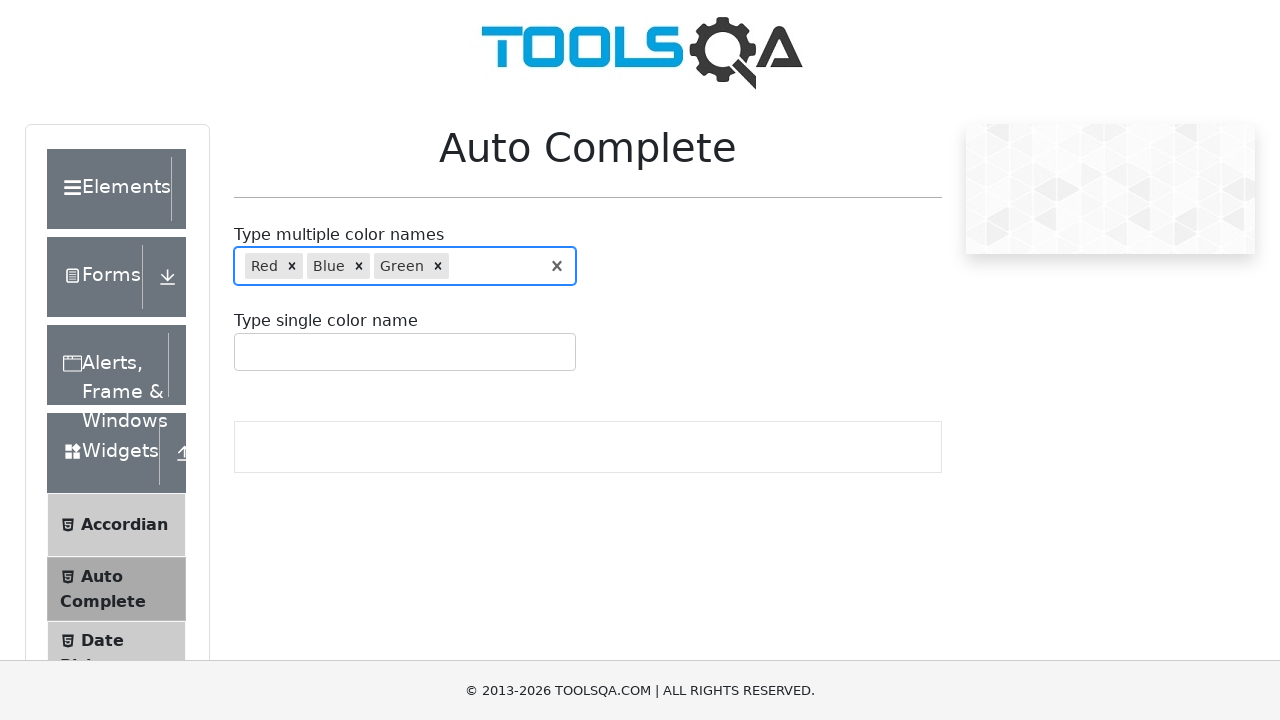